Navigates to Pottery Barn homepage and verifies the page title matches the expected value for home furnishings content.

Starting URL: http://www.potterybarn.com/

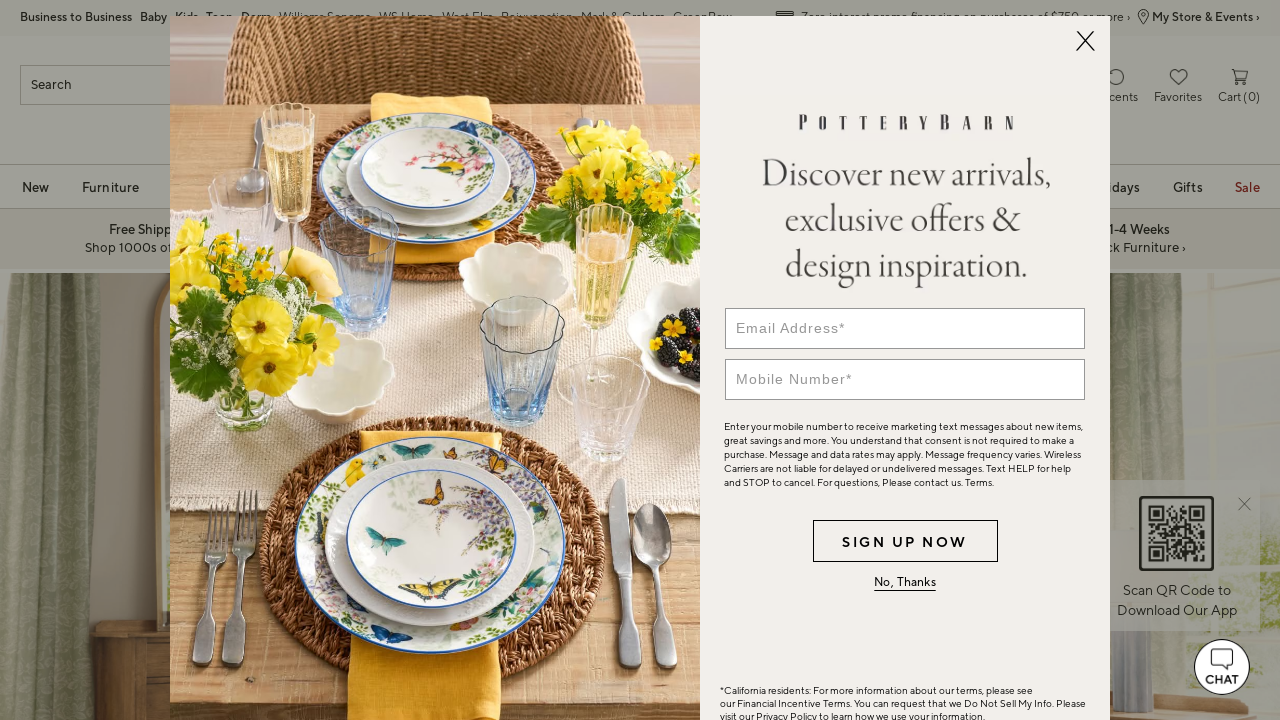

Navigated to Pottery Barn homepage
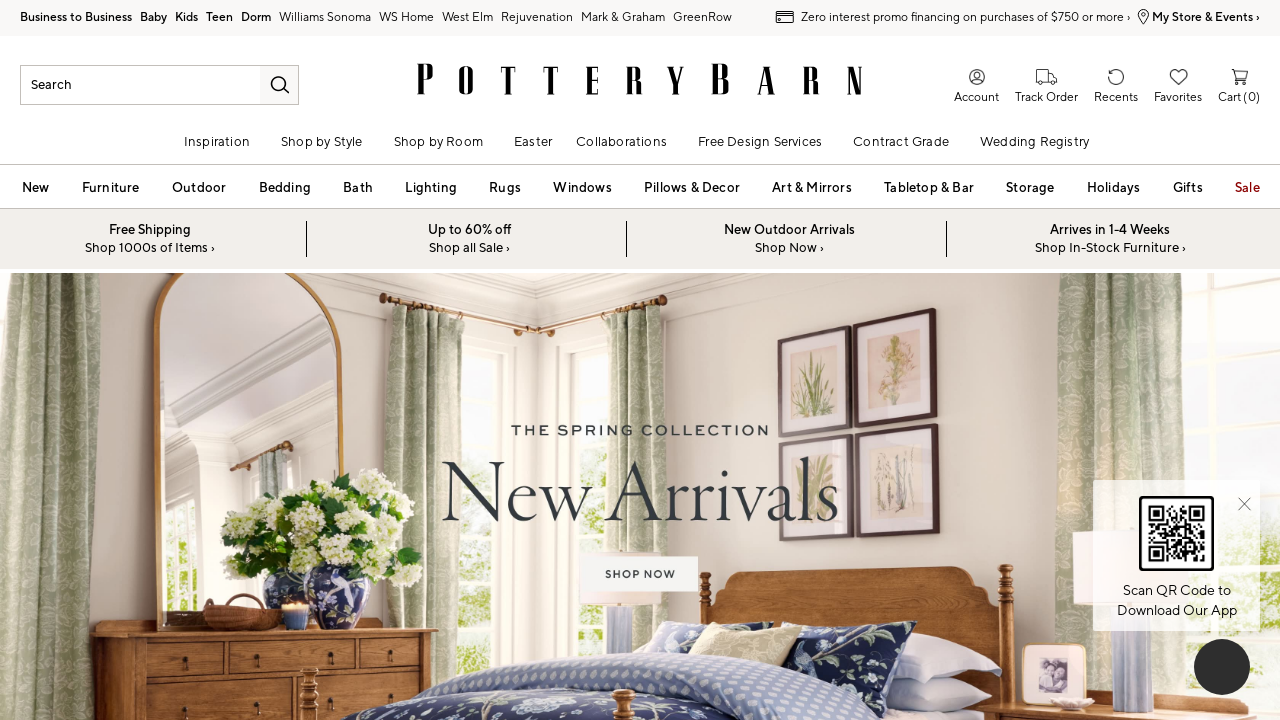

Page fully loaded and DOM content ready
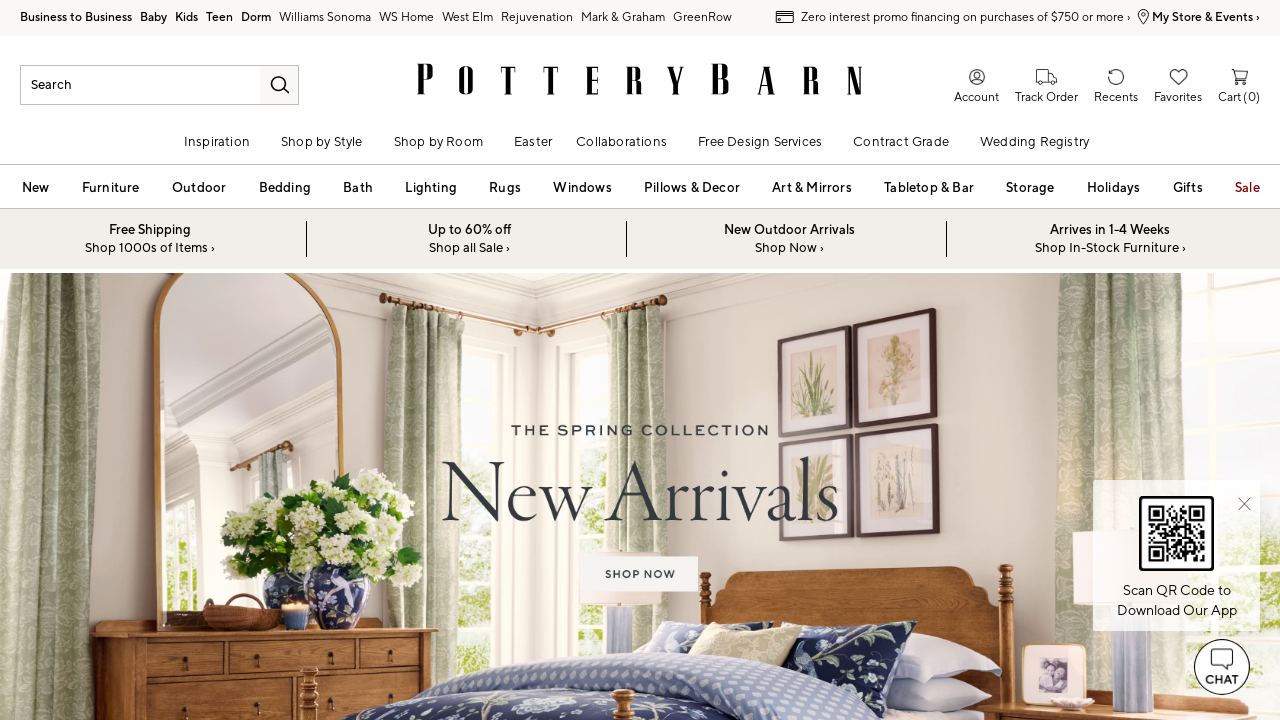

Retrieved page title: Home Furniture, Home Decor & Outdoor Furniture | Pottery Barn
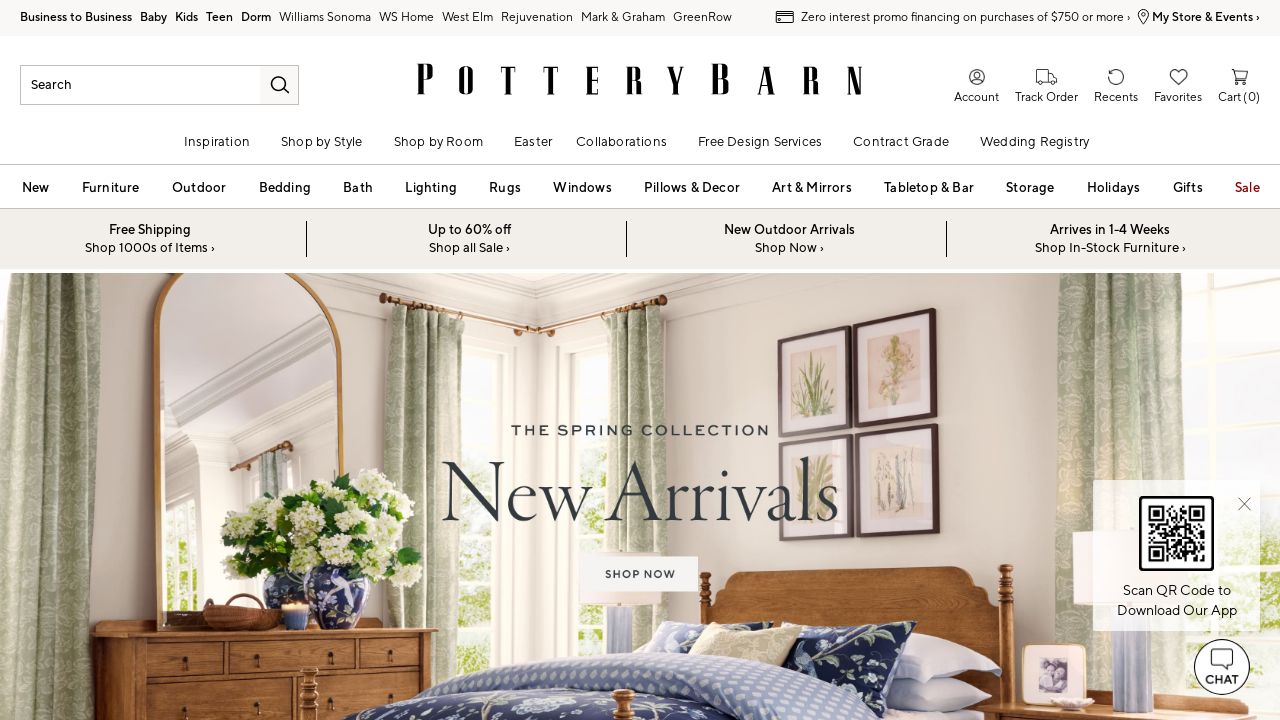

Verified page title contains 'Pottery Barn' or 'Home Furnishings'
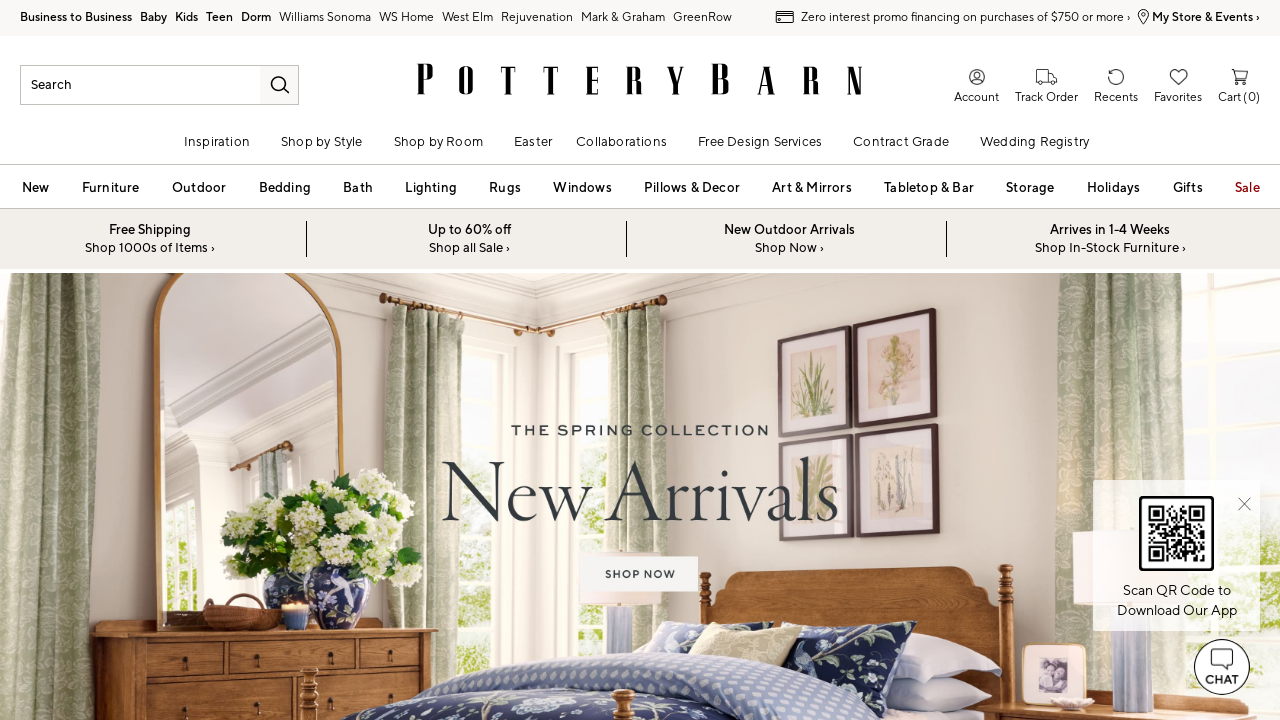

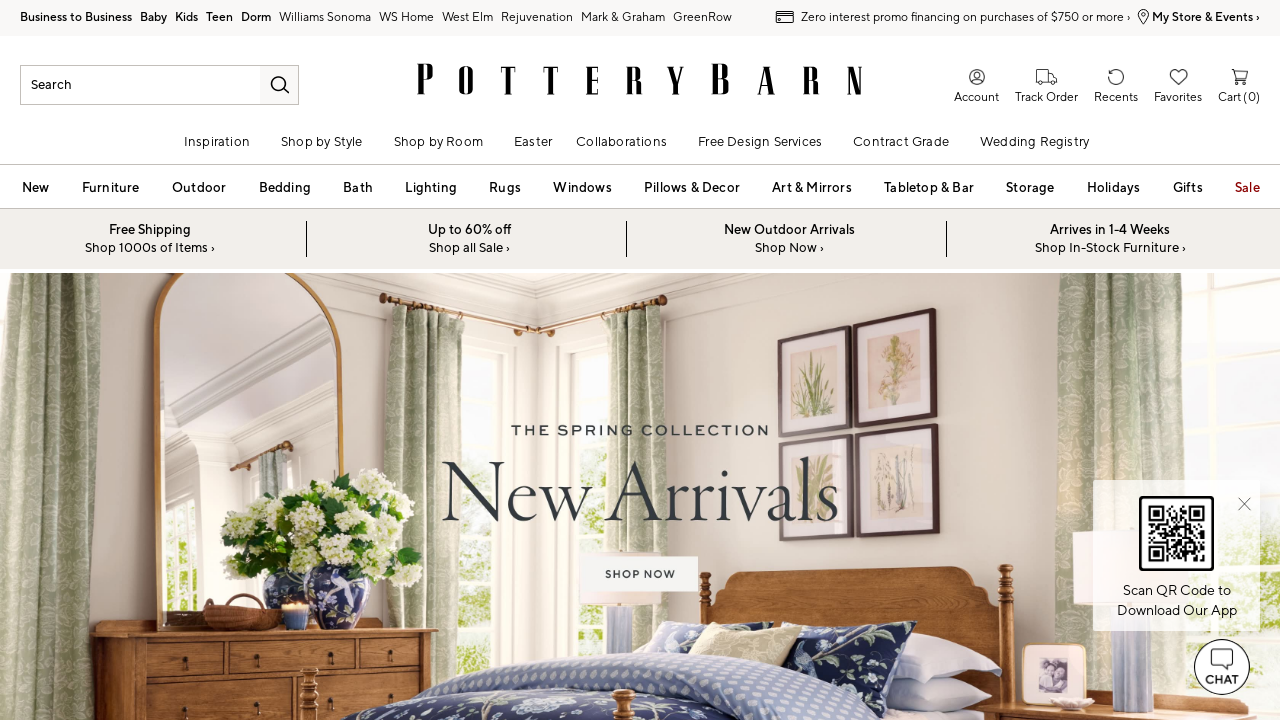